Tests text input functionality by entering text into a field and verifying the entered value matches

Starting URL: https://otus.home.kartushin.su/training.html

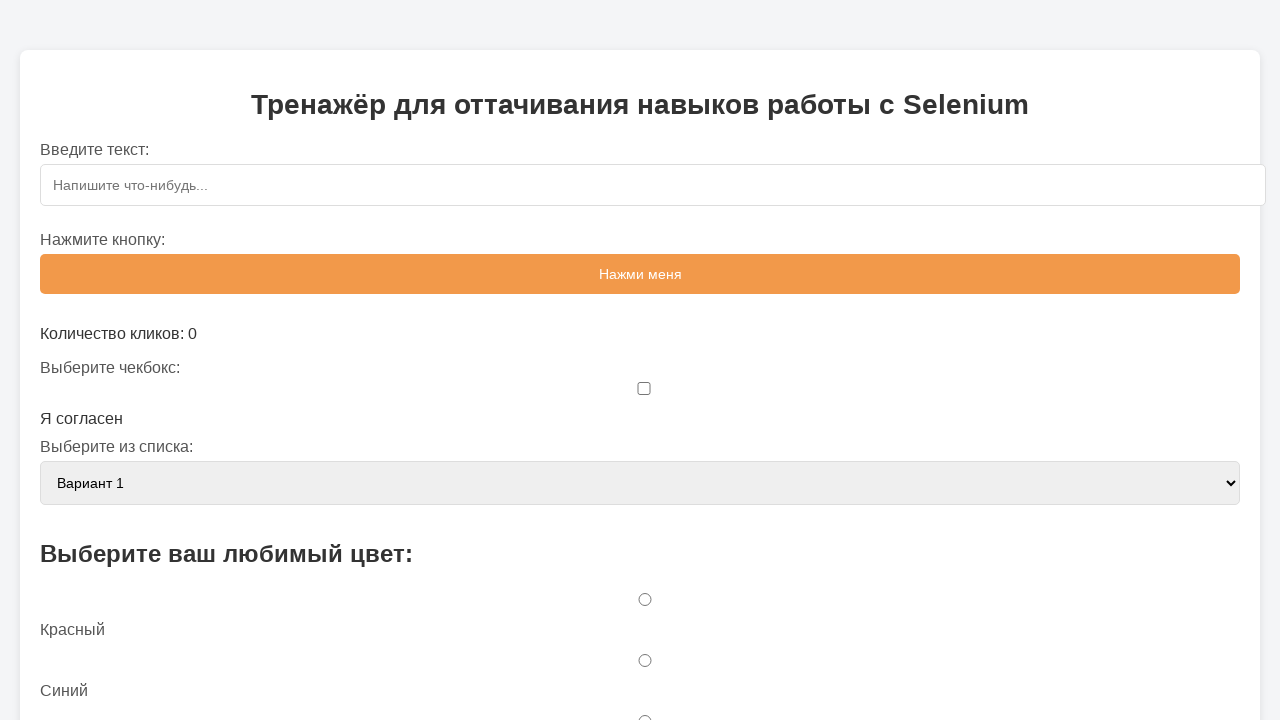

Waited for text input field to be present
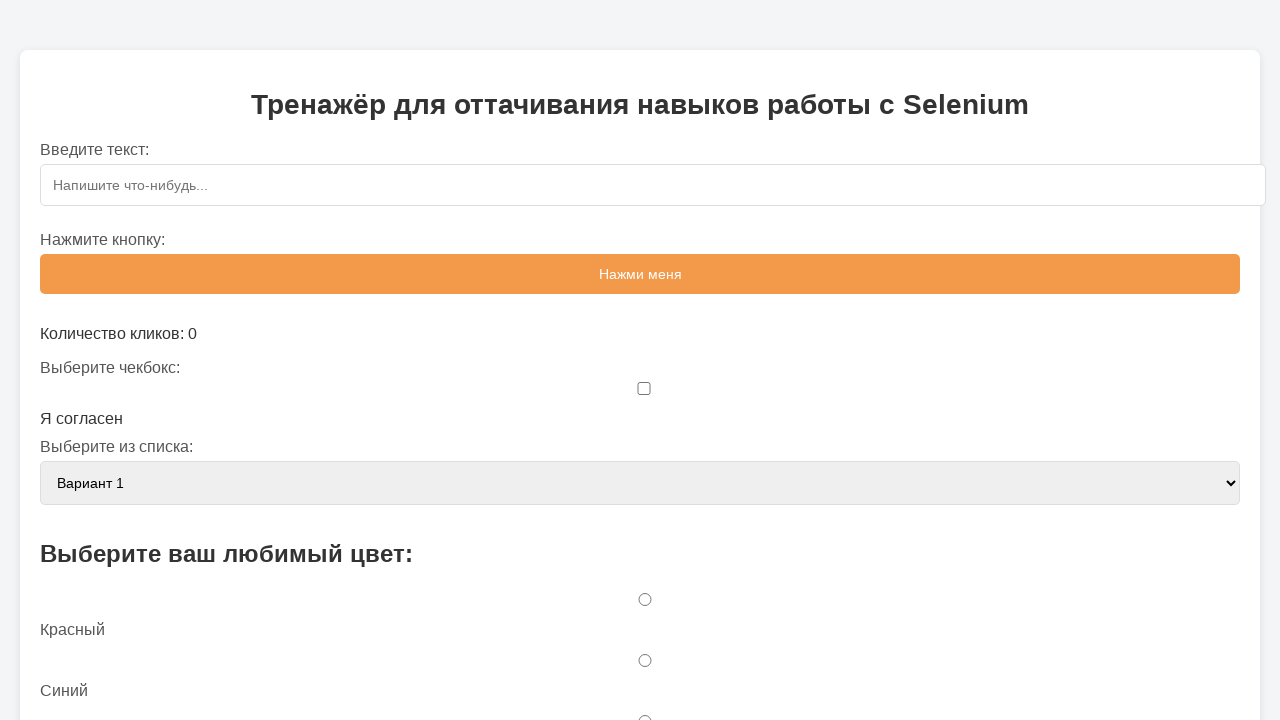

Entered text 'ОТУС' into the input field on #textInput
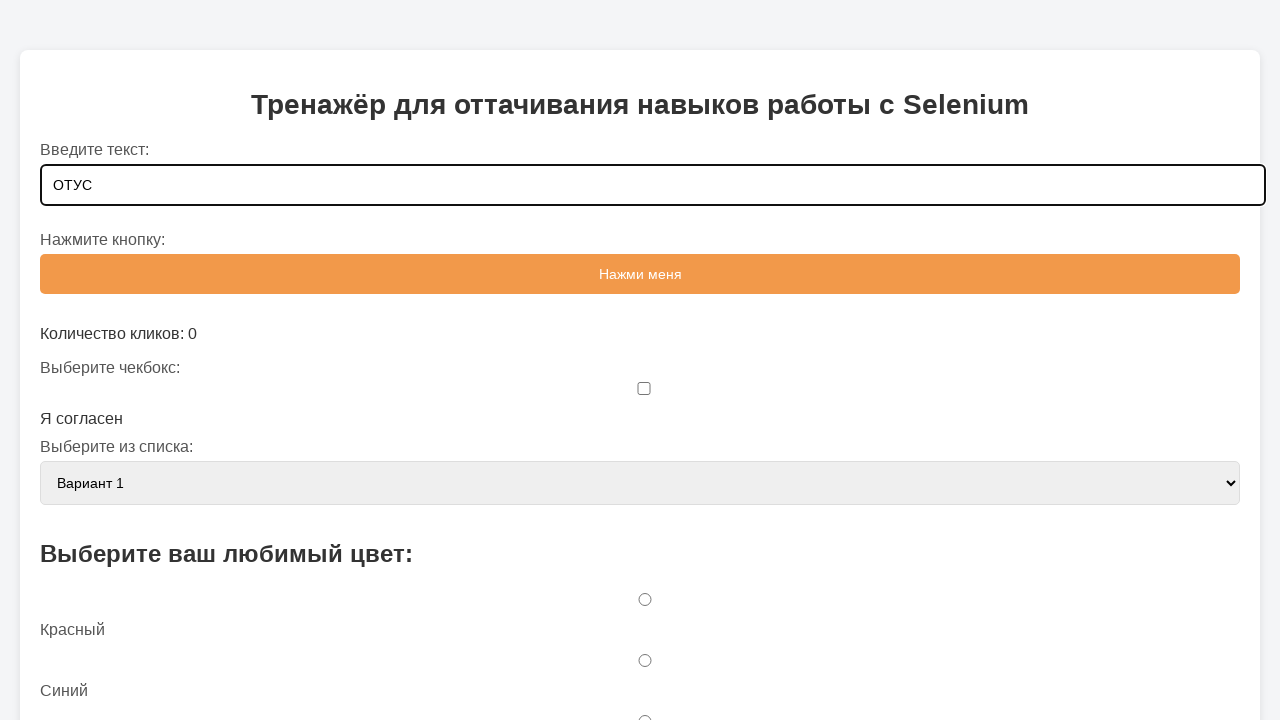

Retrieved input field value
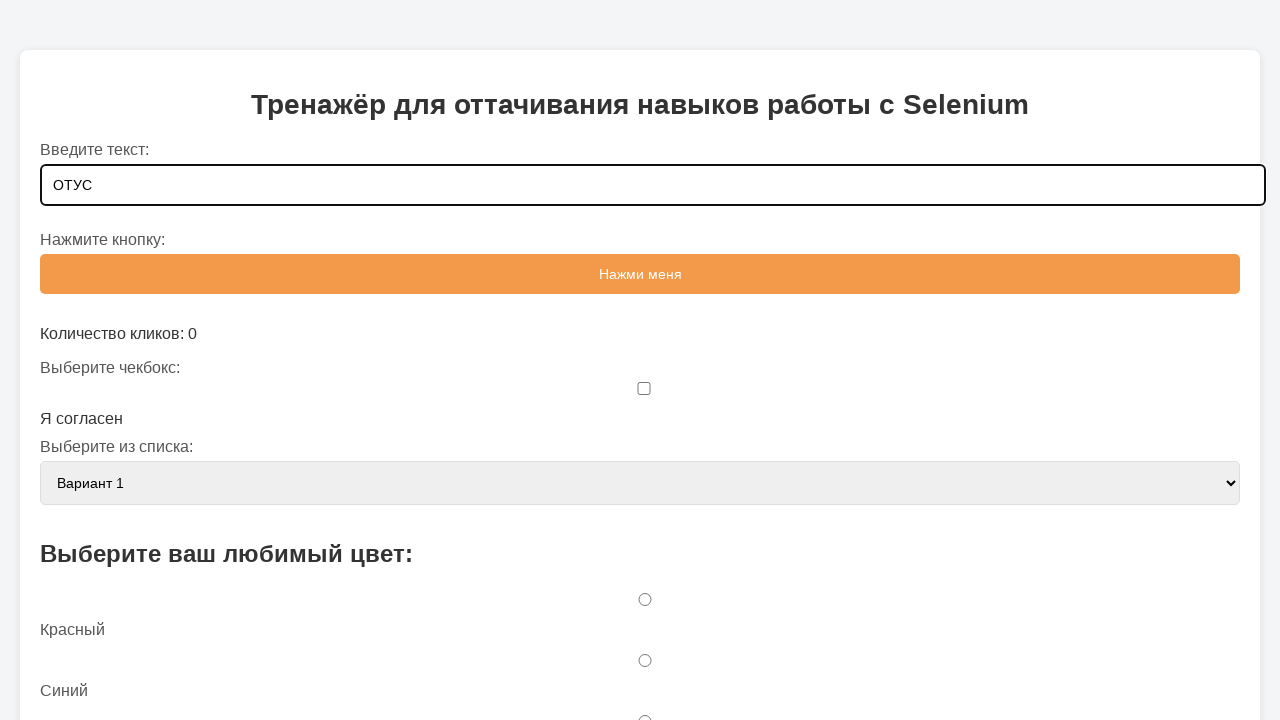

Verified that entered text 'ОТУС' matches the input field value
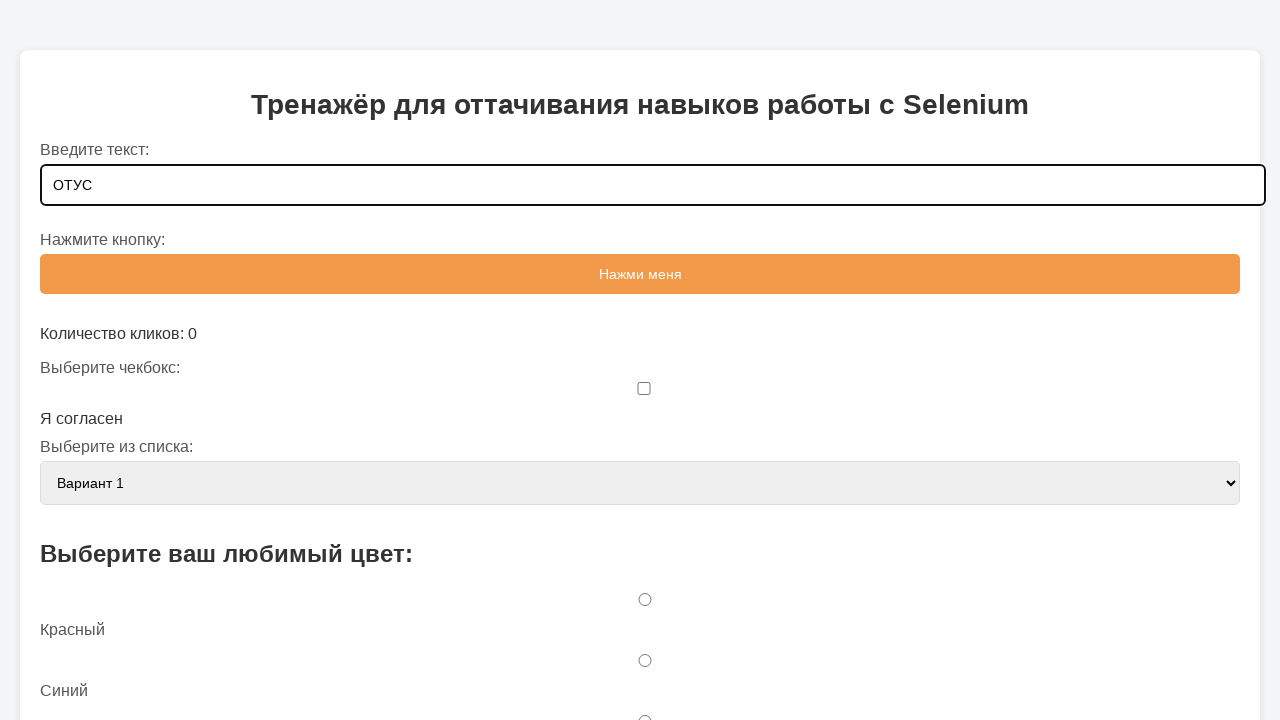

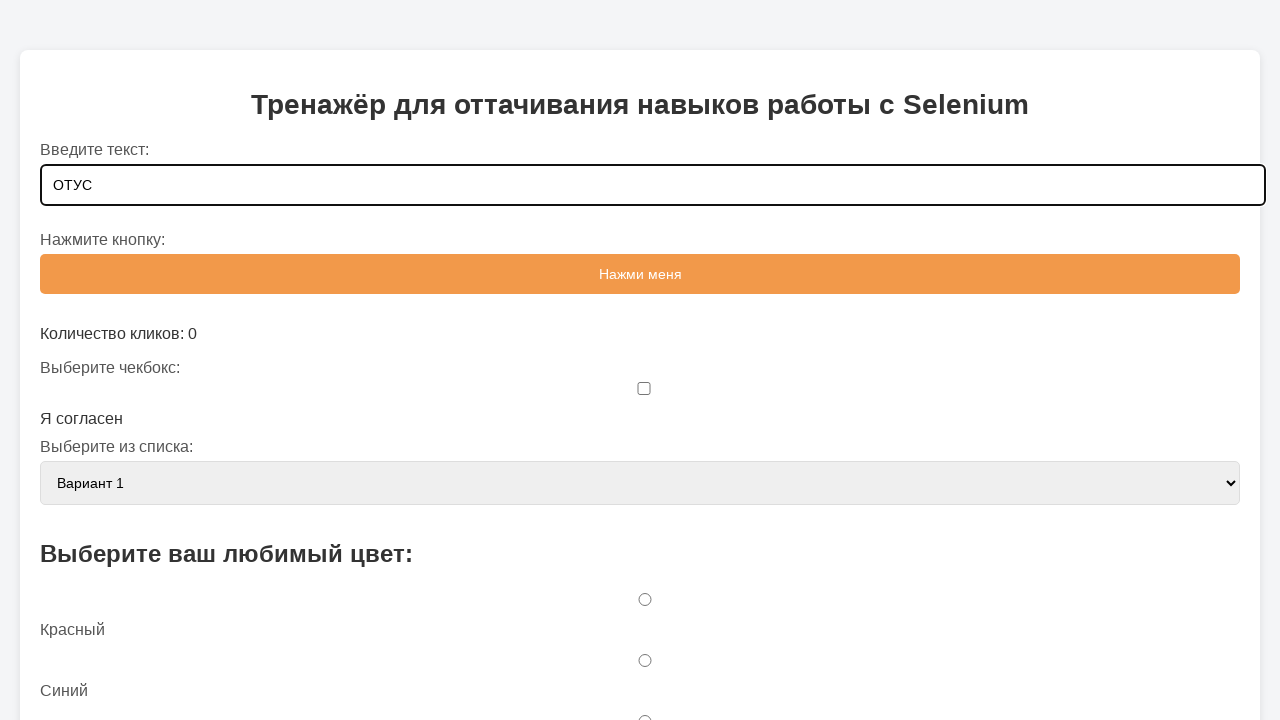